Navigates to the NHL team statistics page and verifies that the stats table with team data rows loads successfully.

Starting URL: https://www.nhl.com/stats/teams?aggregate=0&reportType=game&seasonFrom=20232024&seasonTo=20242025&dateFromSeason&gameType=2&filter=gamesPlayed,gte,1&sort=a_gameDate&page=0&pageSize=100

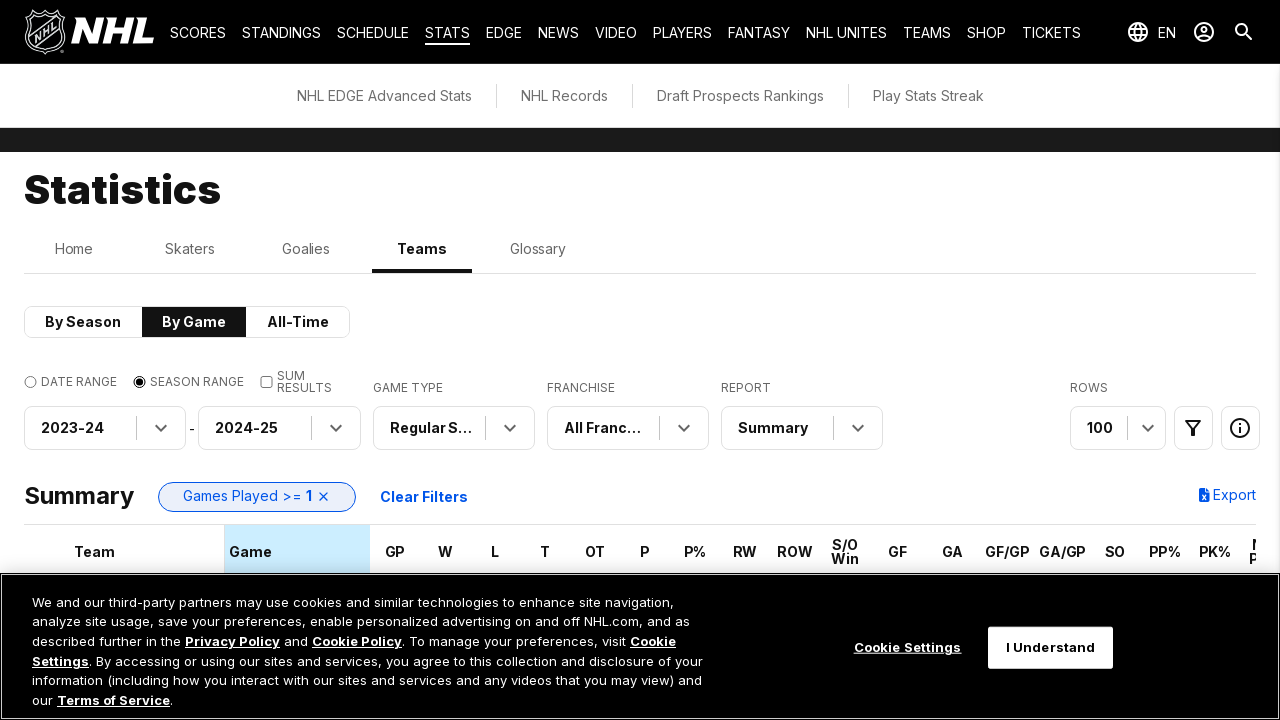

Navigated to NHL team statistics page
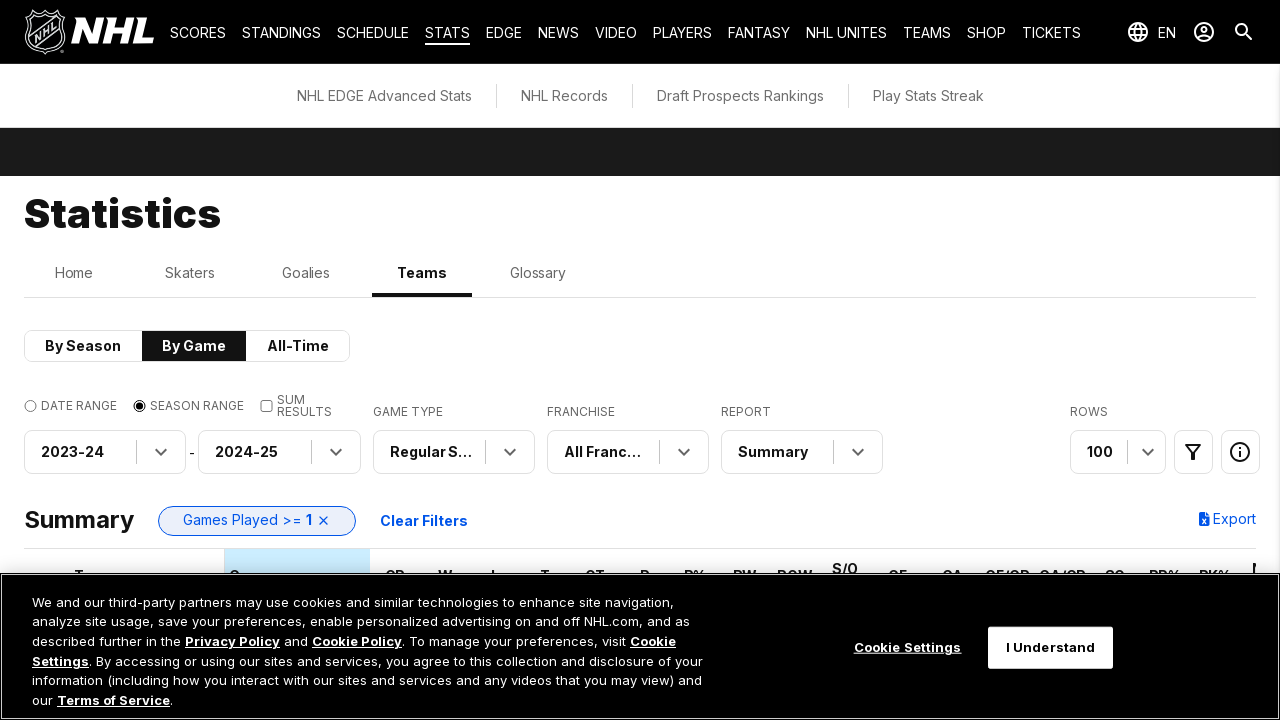

Stats table rows loaded successfully
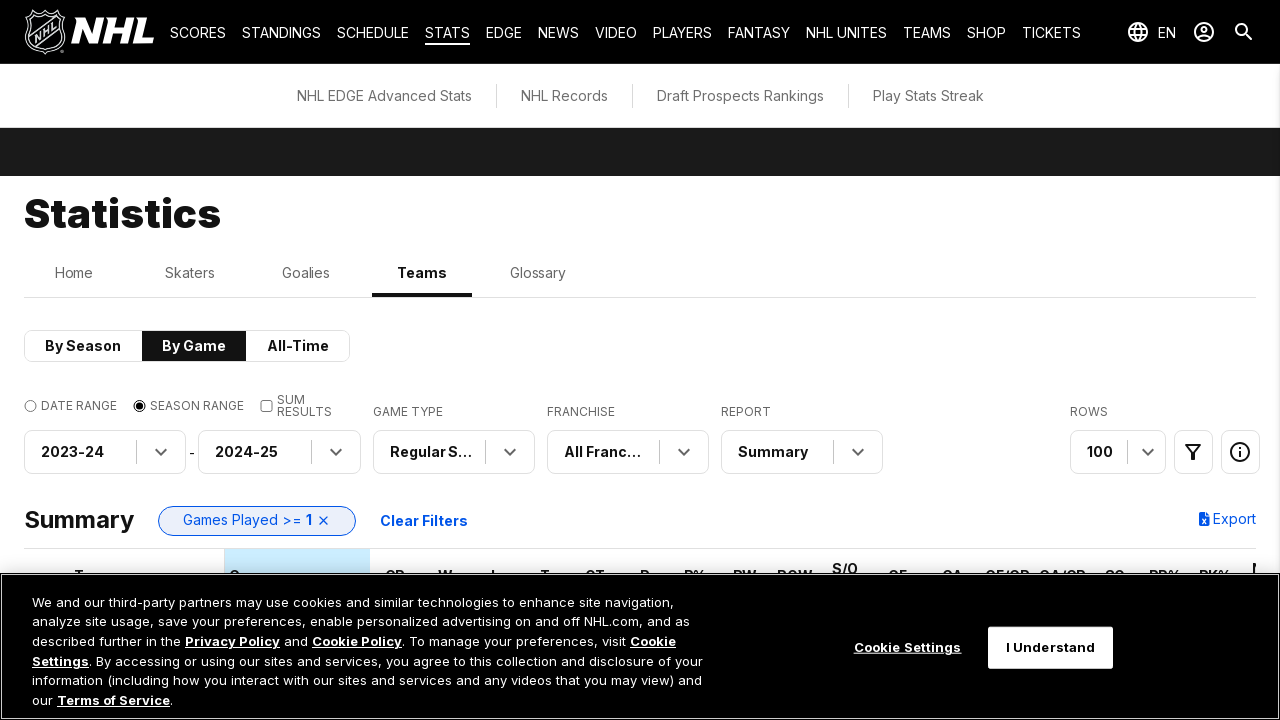

Team data cells verified in stats table
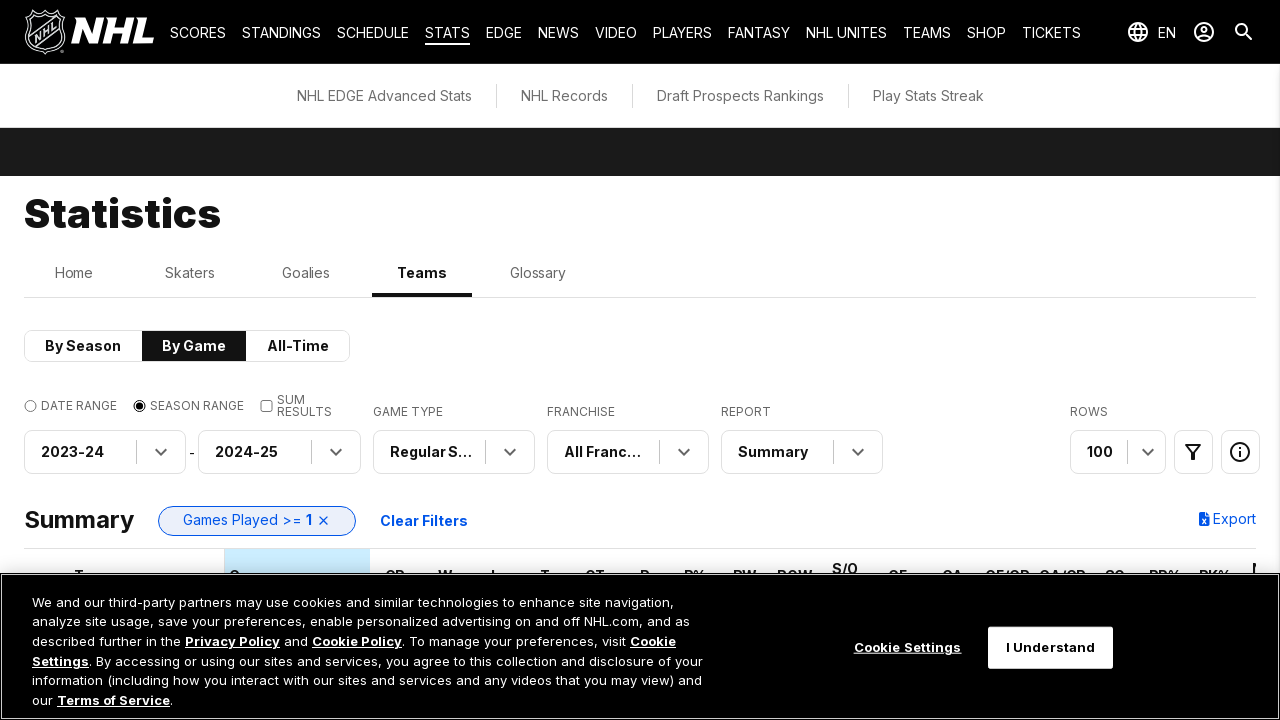

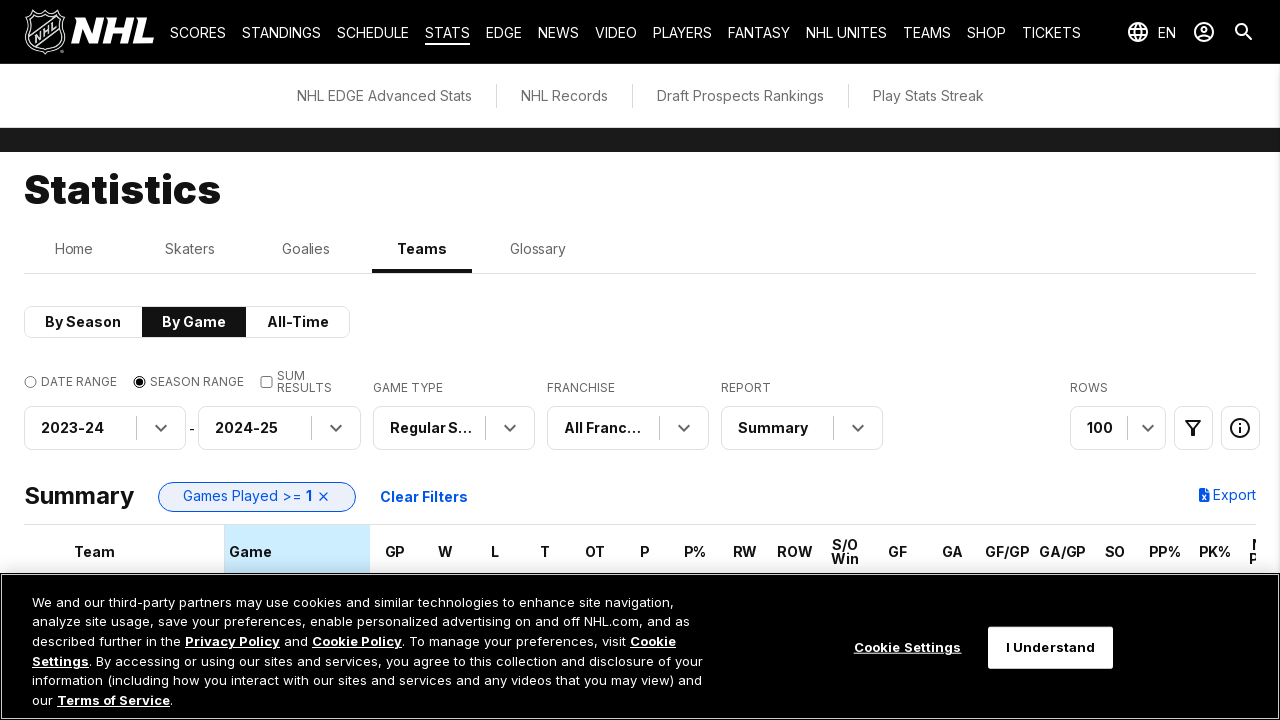